Tests right-click context menu functionality by performing a context click on a button, selecting the "Paste" option from the menu, and accepting the resulting alert popup.

Starting URL: https://swisnl.github.io/jQuery-contextMenu/demo.html

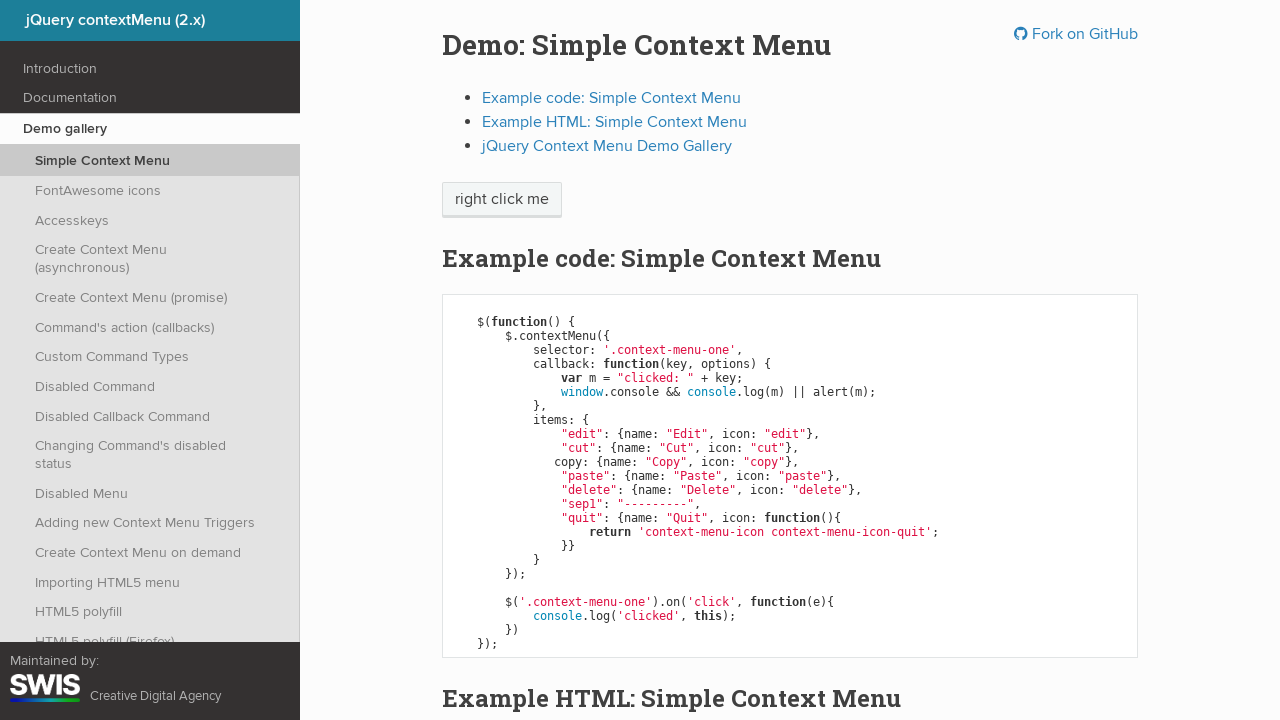

Right-clicked on 'right click me' button to open context menu at (502, 200) on xpath=//span[text()='right click me']
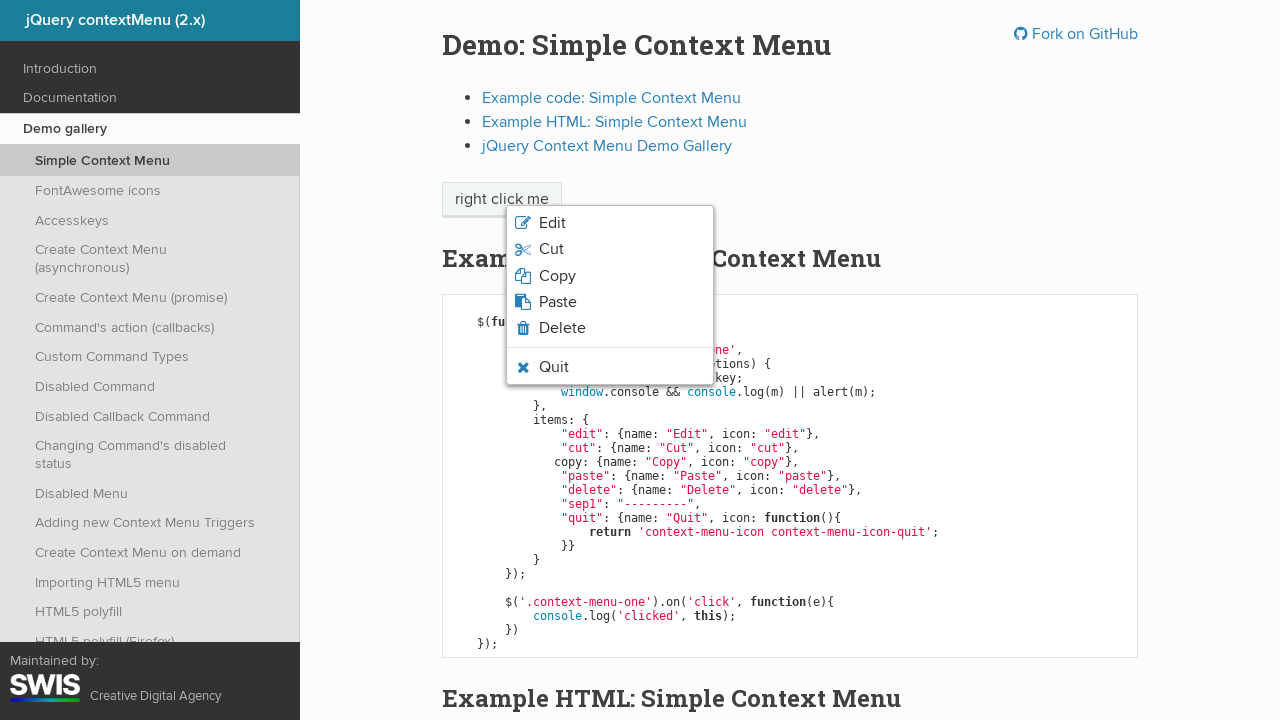

Hovered over 'Paste' option in context menu at (558, 302) on xpath=//span[text()='Paste']
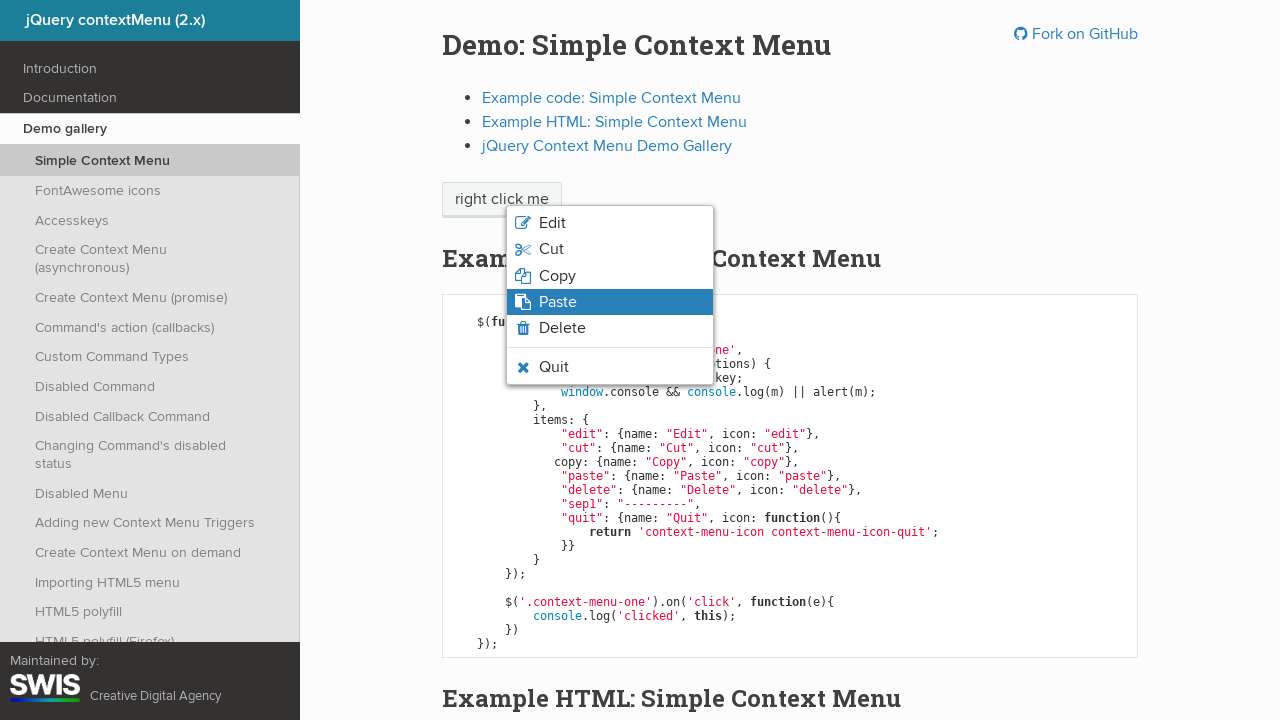

Clicked 'Paste' option from context menu at (558, 302) on xpath=//span[text()='Paste']
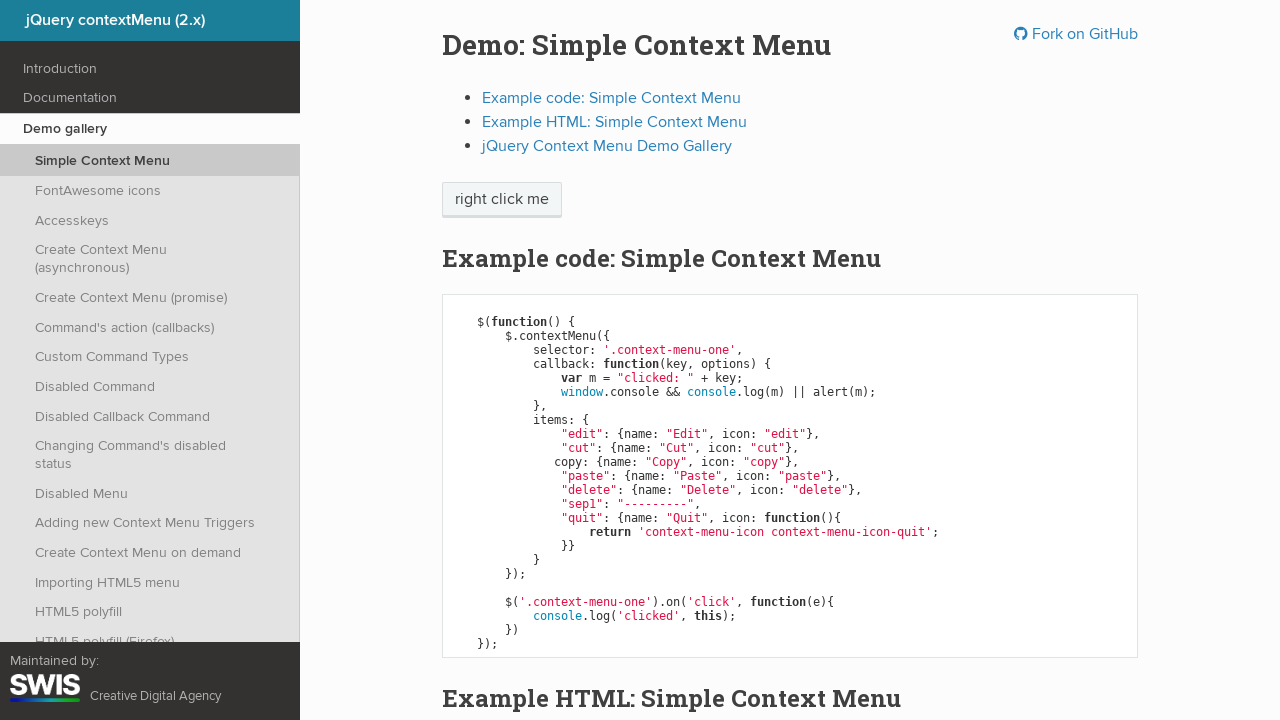

Set up initial dialog handler to accept alerts
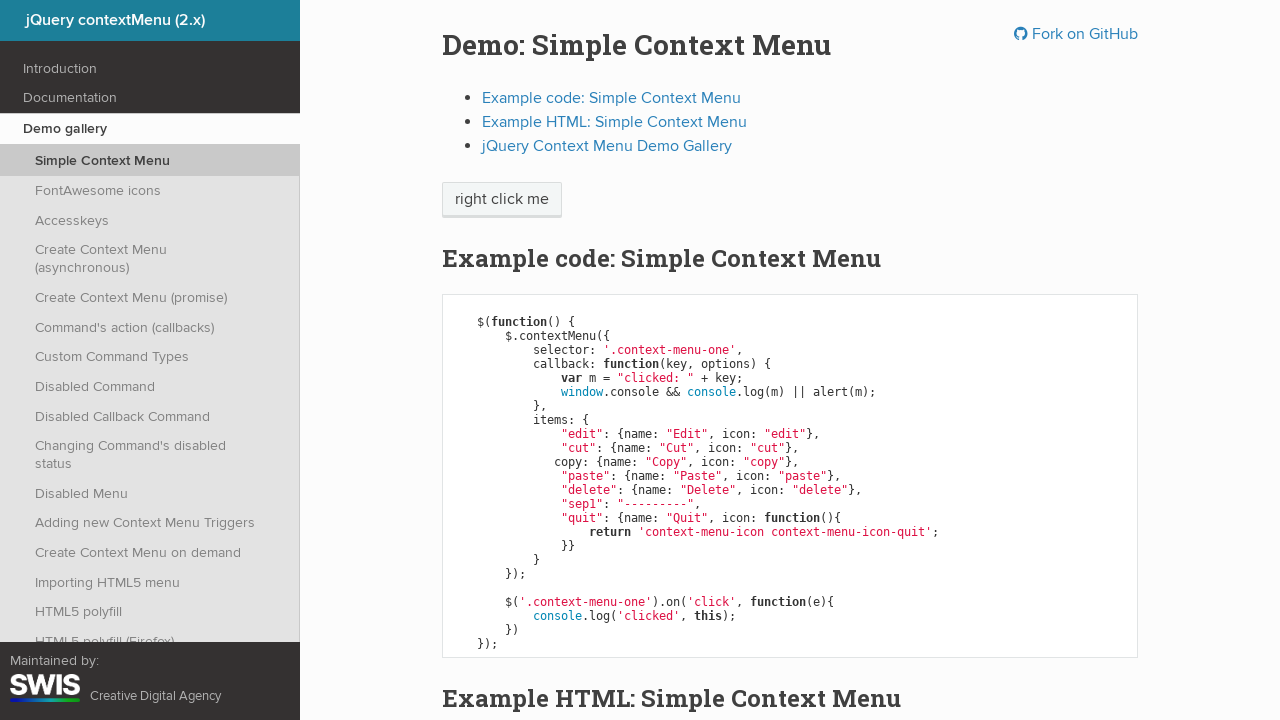

Configured custom dialog handler with message logging
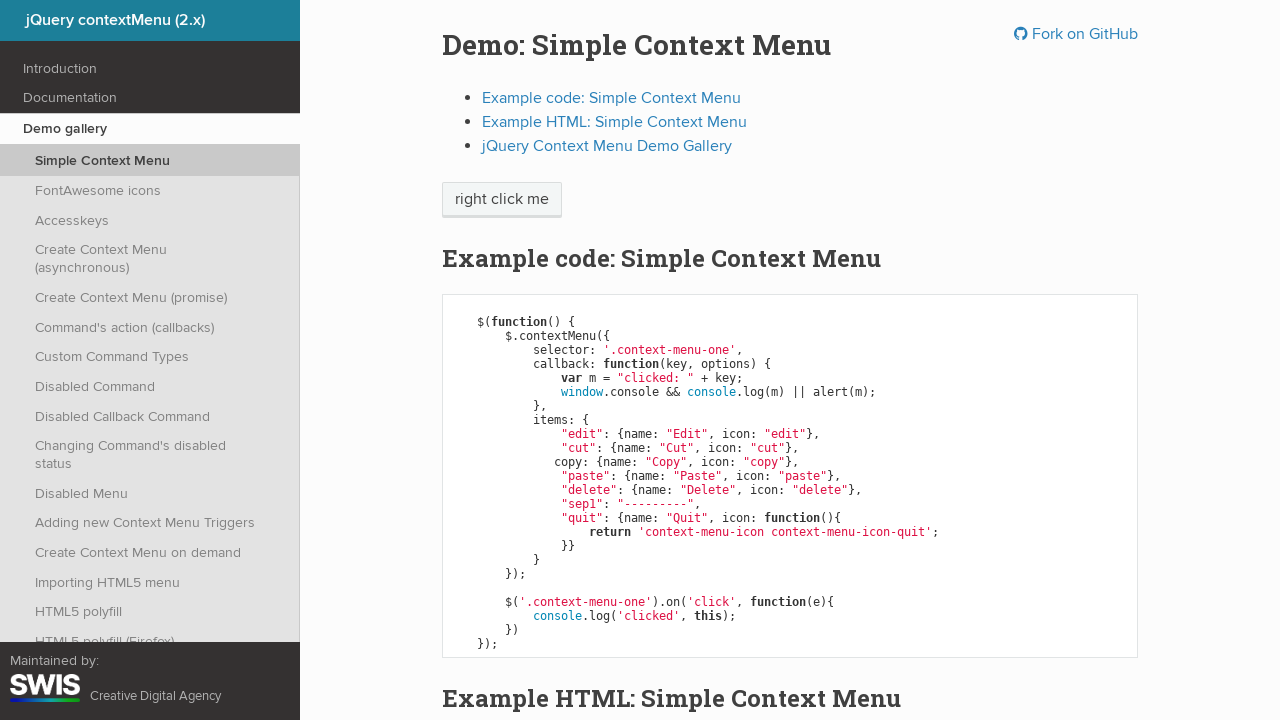

Right-clicked 'right click me' button again to demonstrate dialog handling at (502, 200) on xpath=//span[text()='right click me']
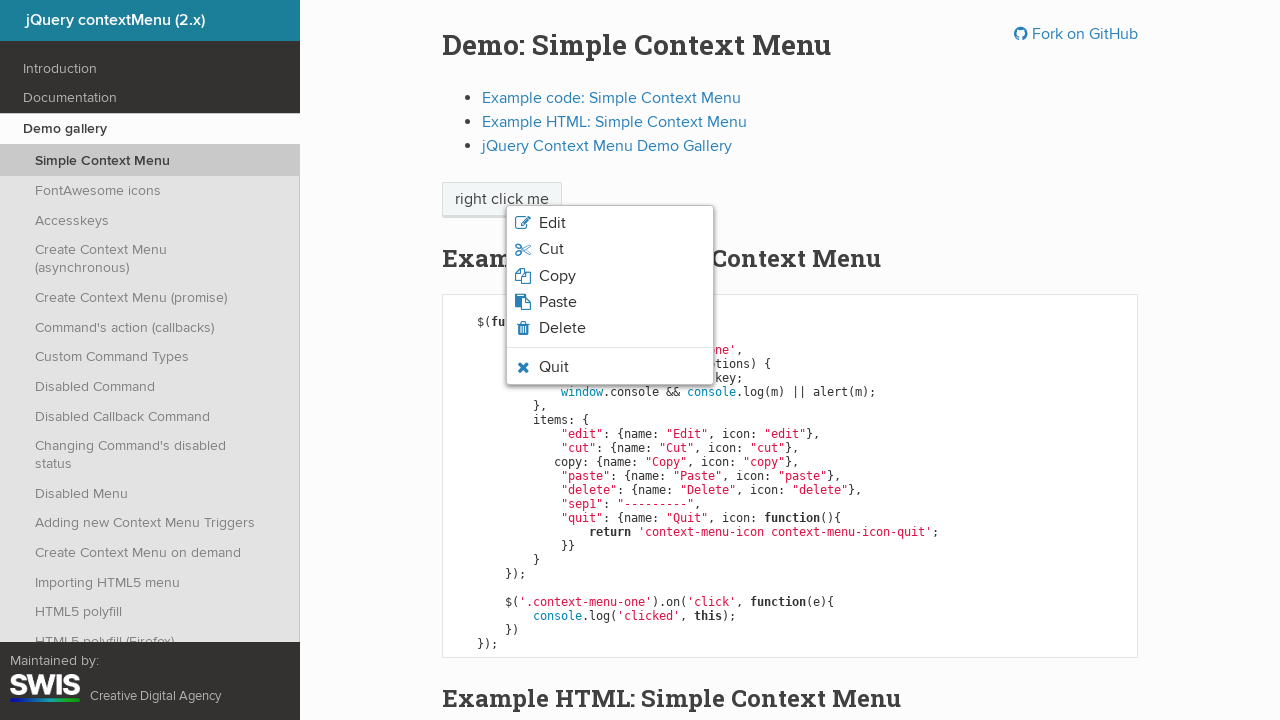

Clicked 'Paste' option and alert was accepted by dialog handler at (558, 302) on xpath=//span[text()='Paste']
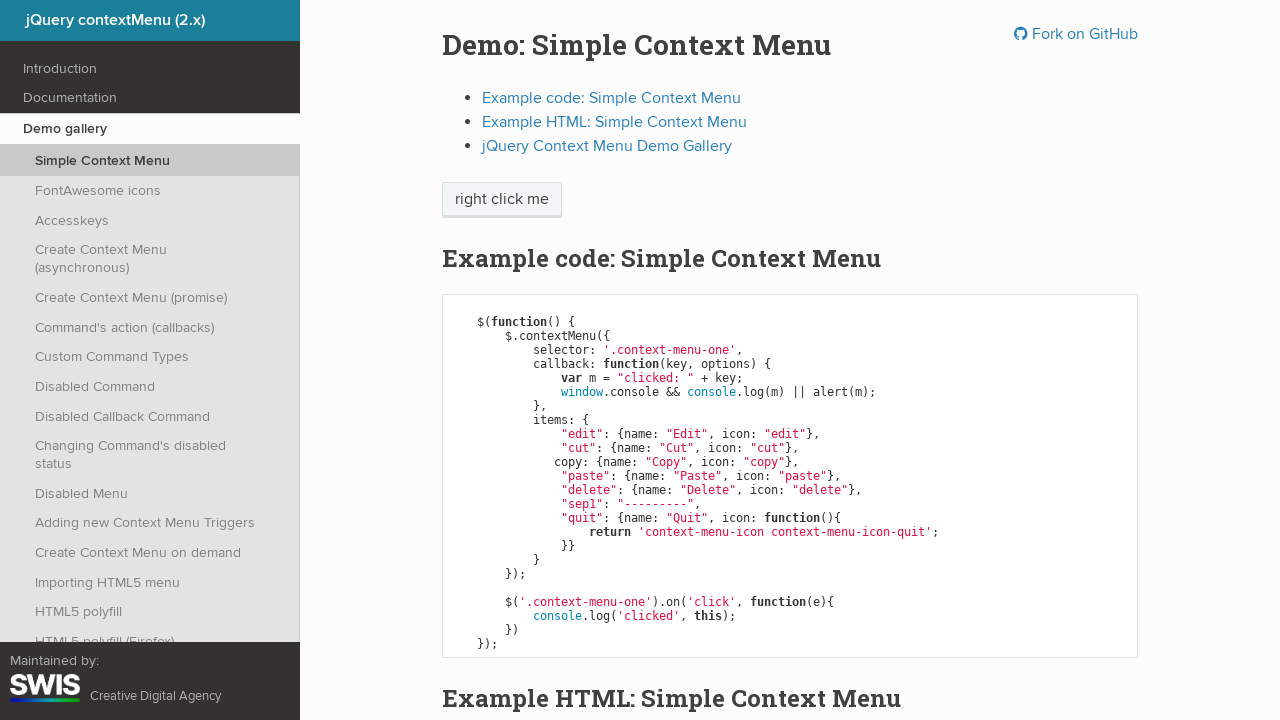

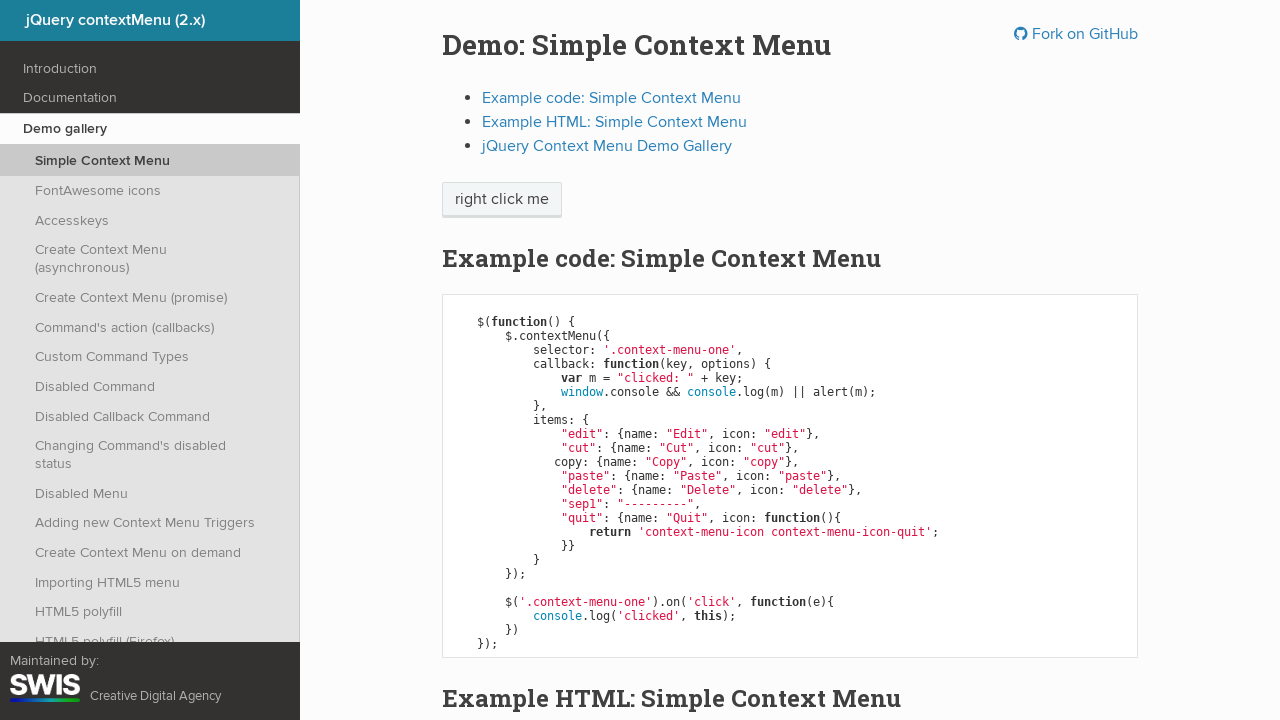